Tests JavaScript alert handling by clicking buttons that trigger simple and confirmation alerts, then accepting or dismissing them

Starting URL: https://www.hyrtutorials.com/p/alertsdemo.html

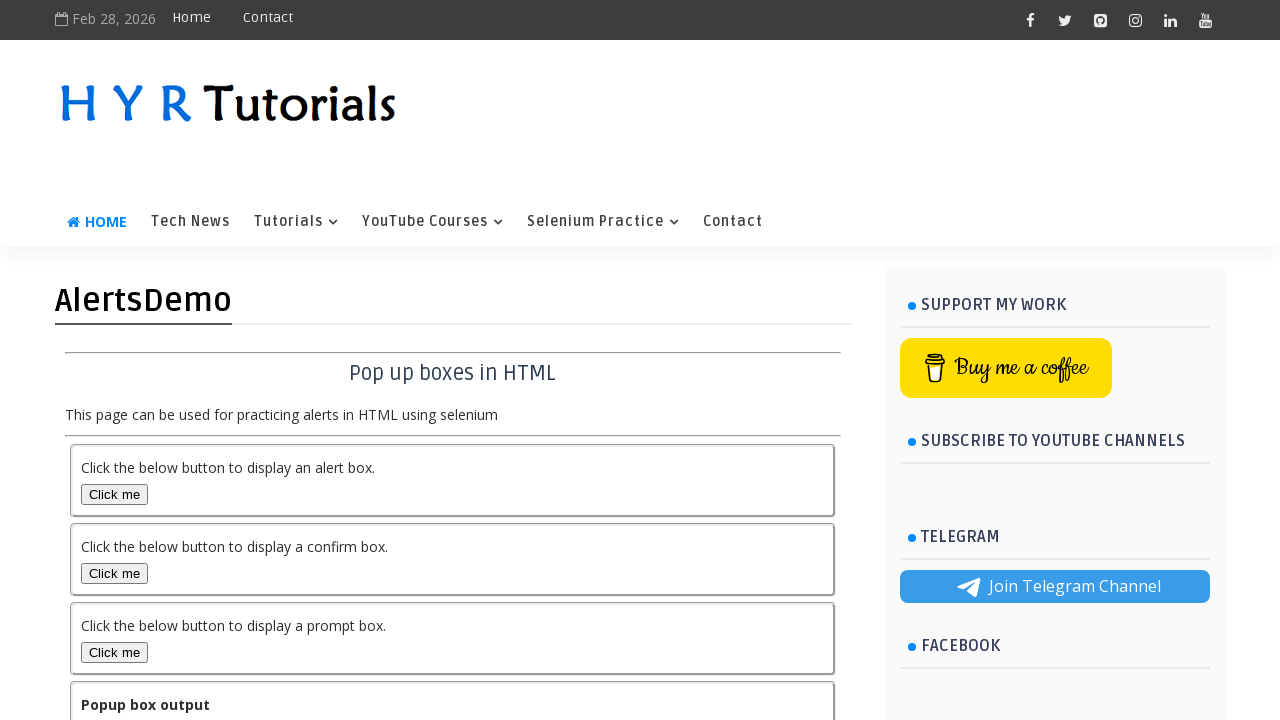

Navigated to alerts demo page
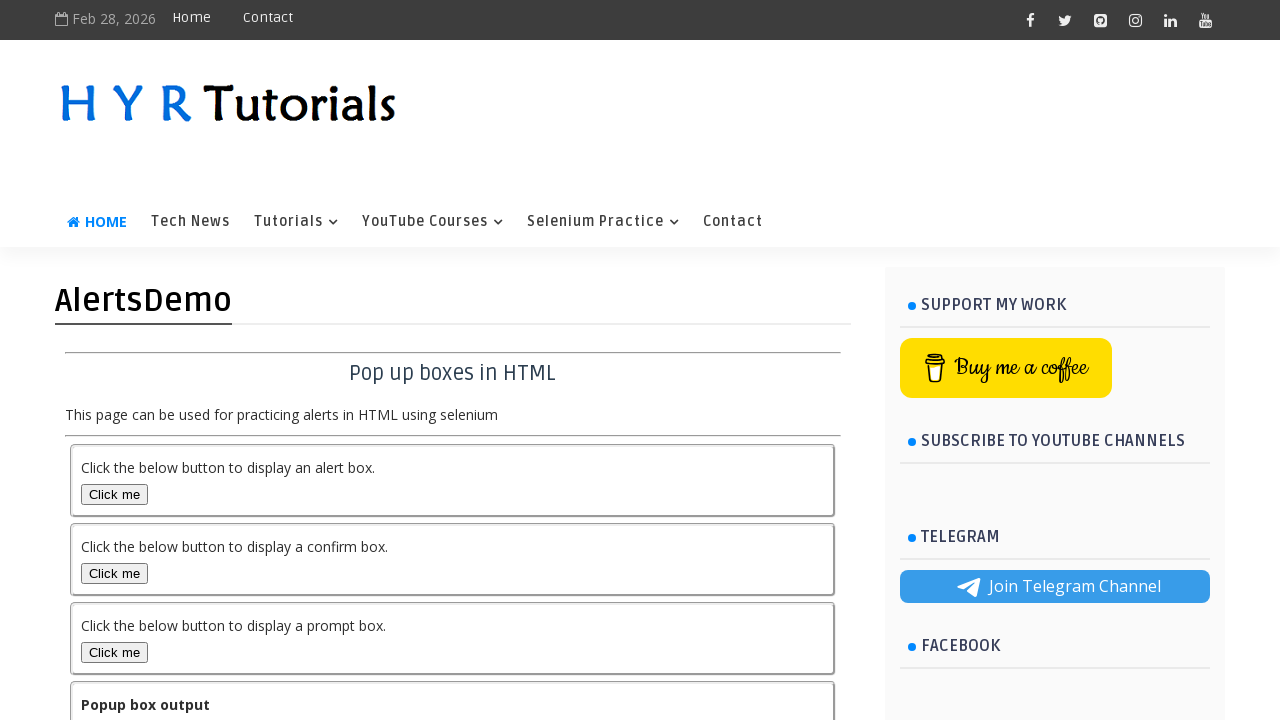

Clicked button to trigger simple alert at (114, 494) on #alertBox
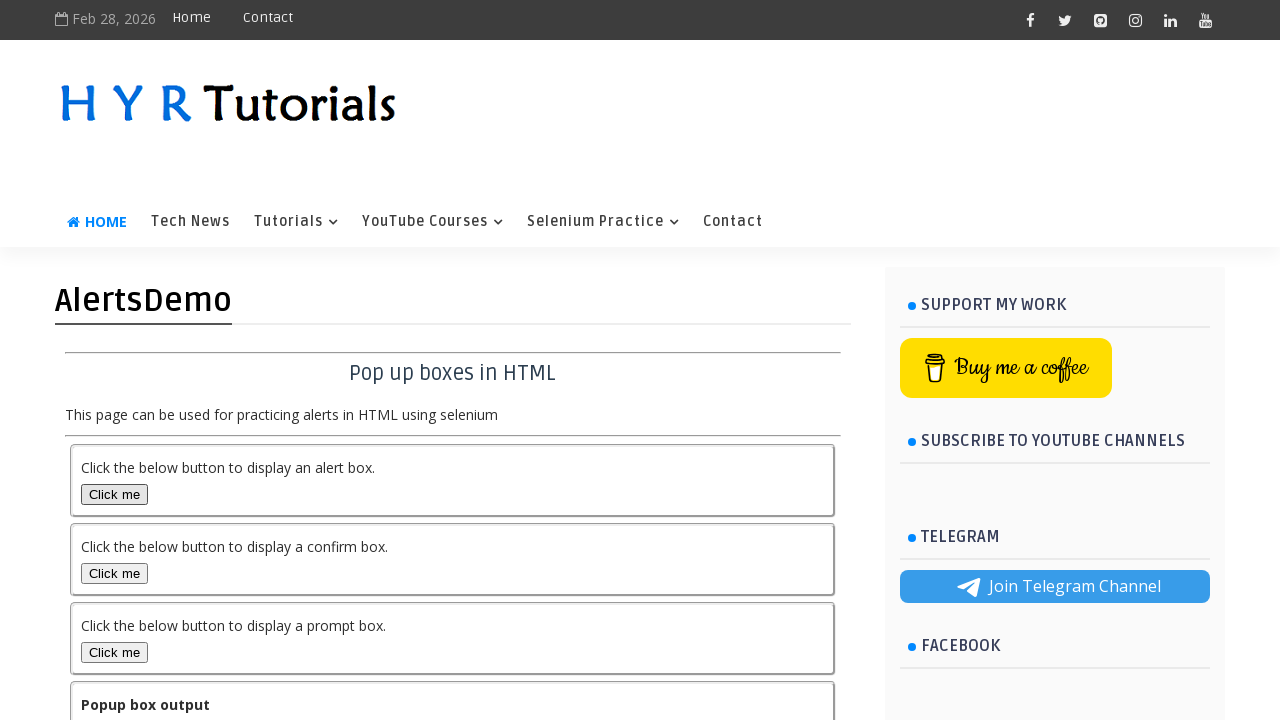

Set up dialog handler to accept alert
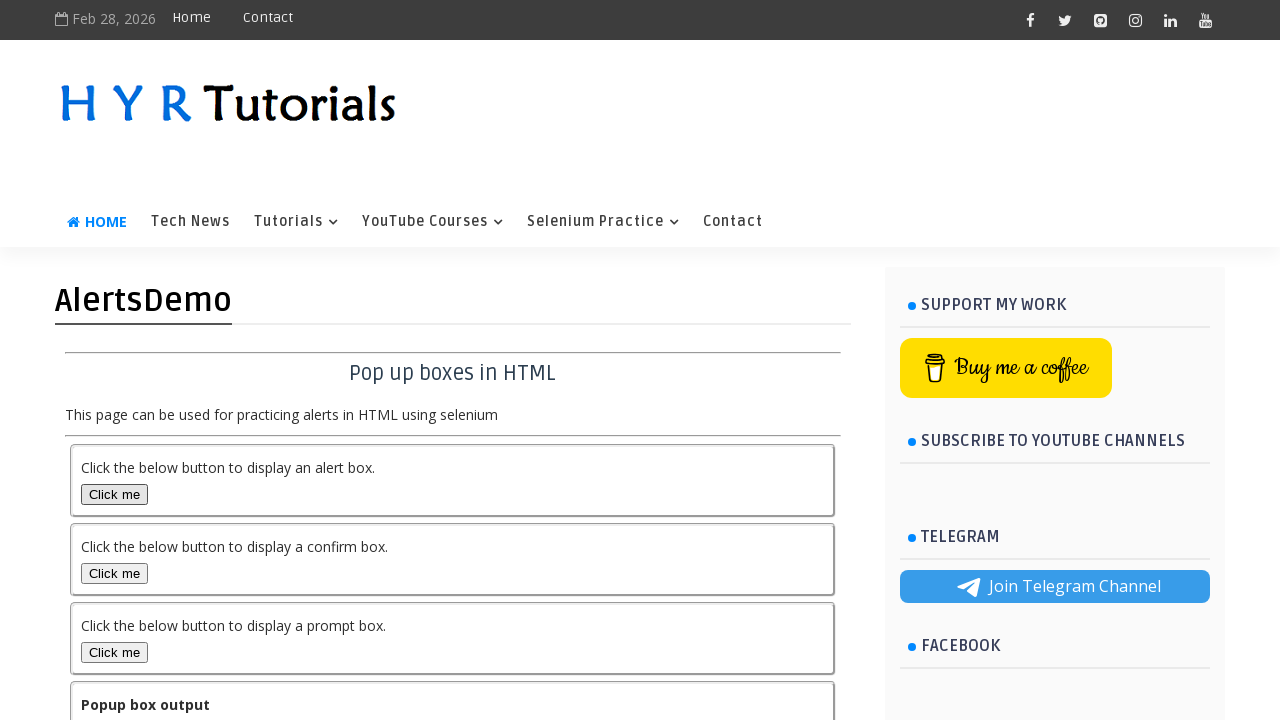

Waited for simple alert to be accepted
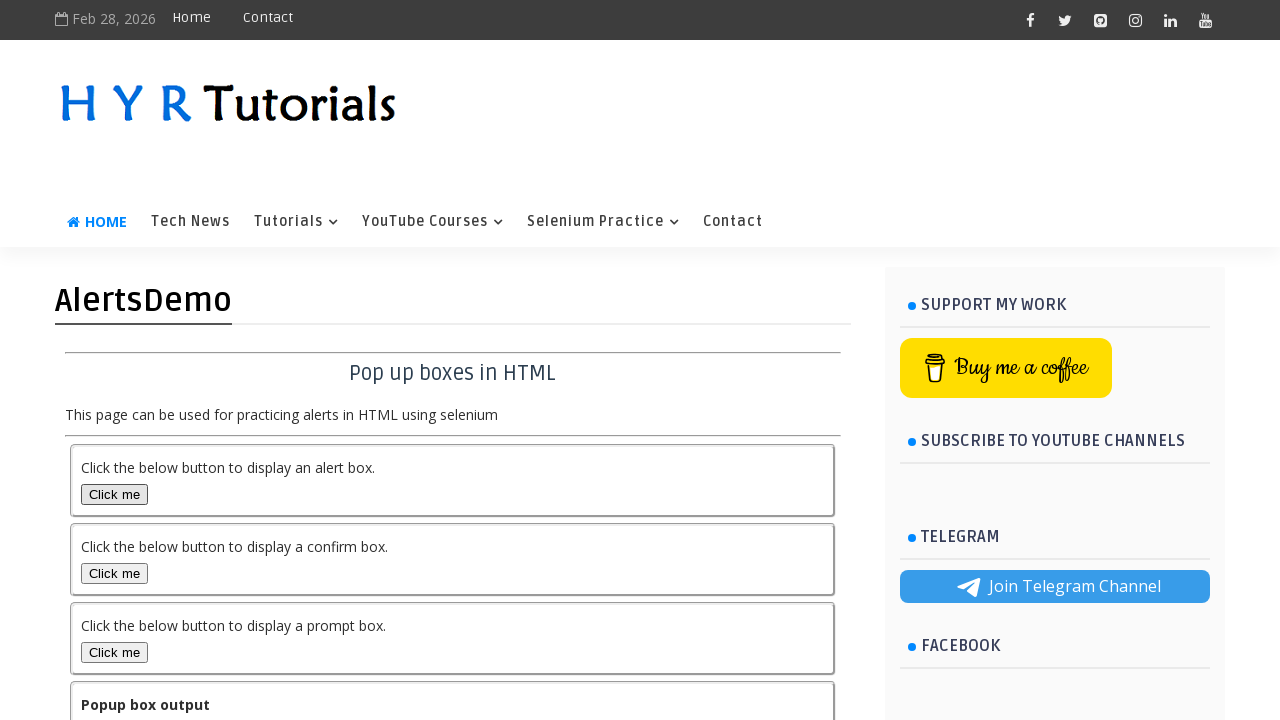

Clicked button to trigger confirmation alert at (114, 573) on #confirmBox
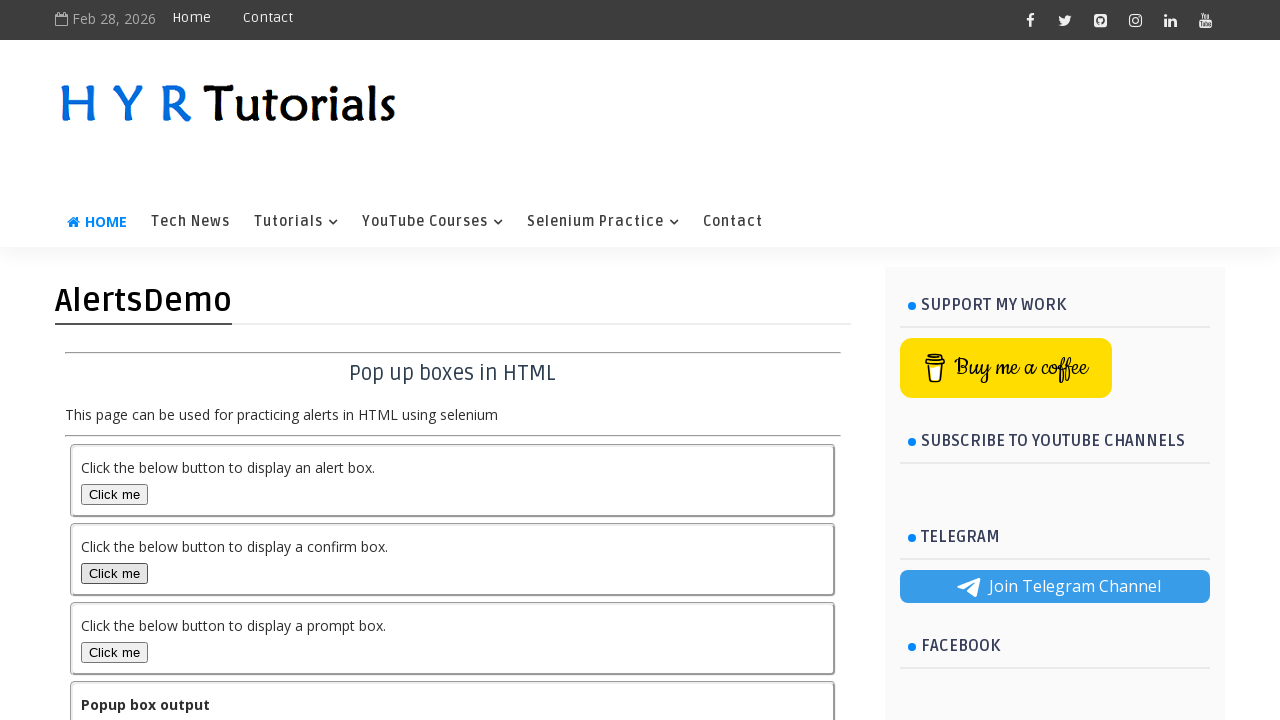

Set up dialog handler to dismiss alert
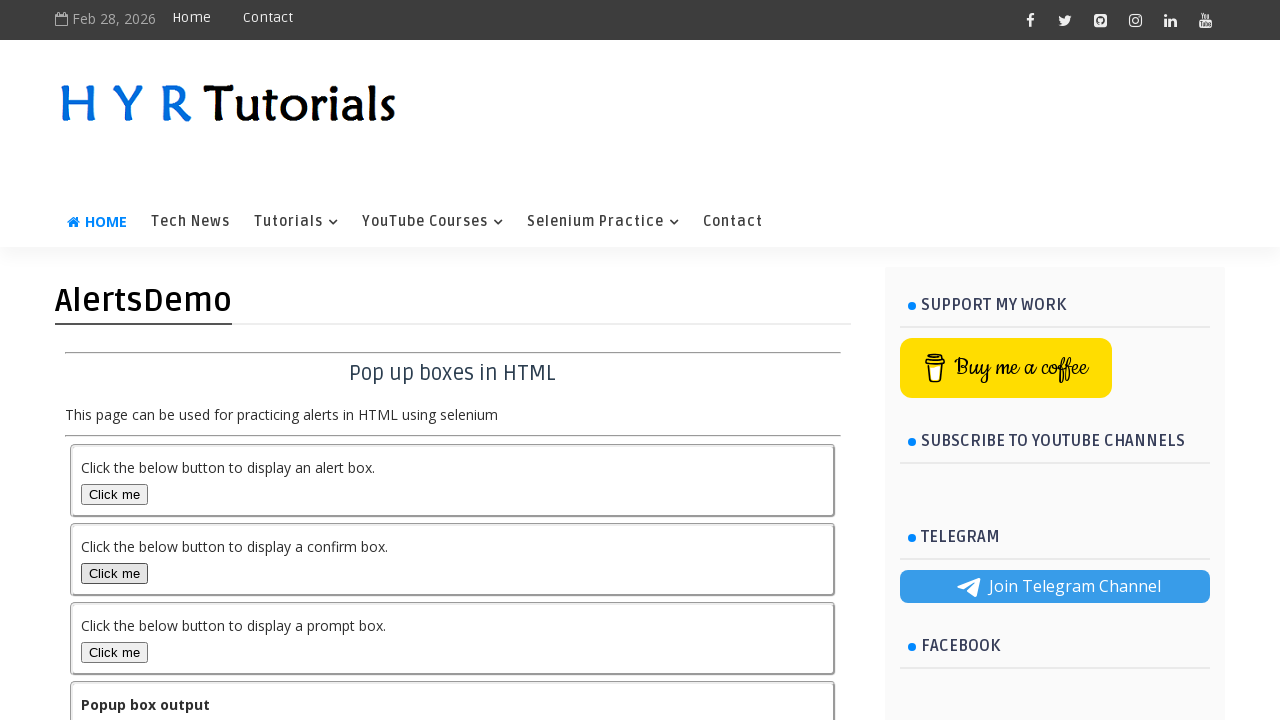

Waited for confirmation alert to be dismissed
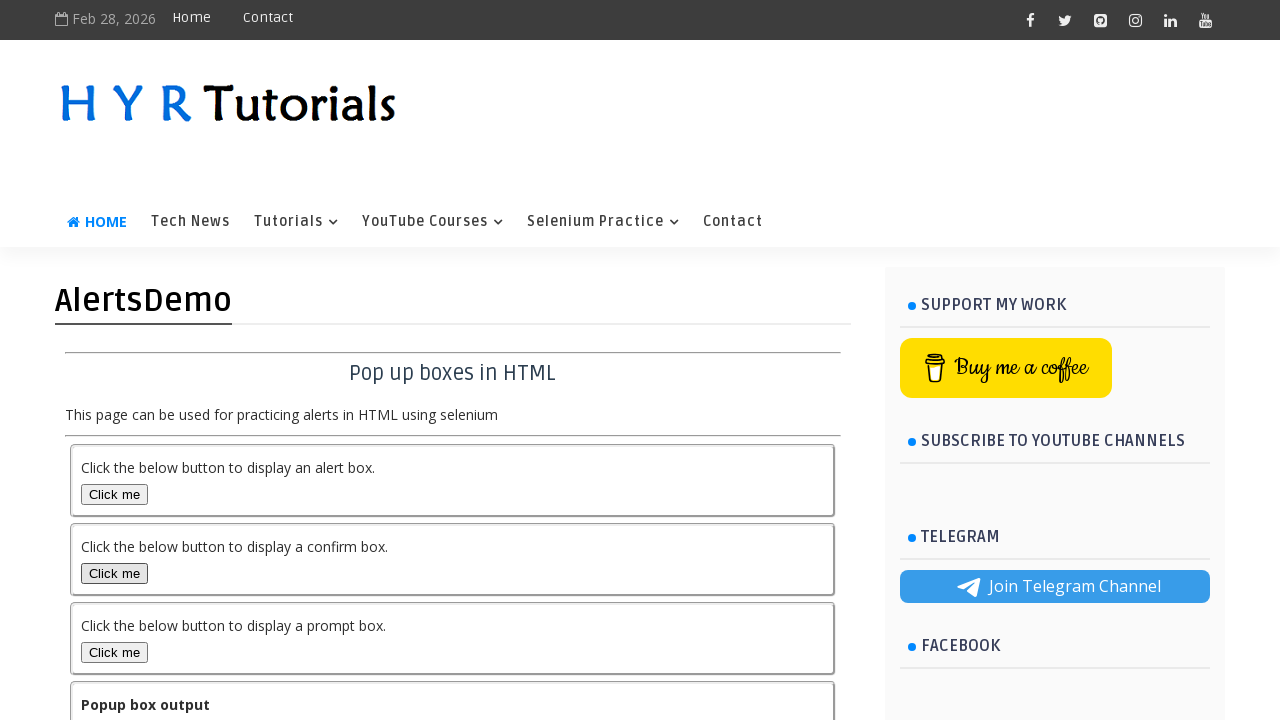

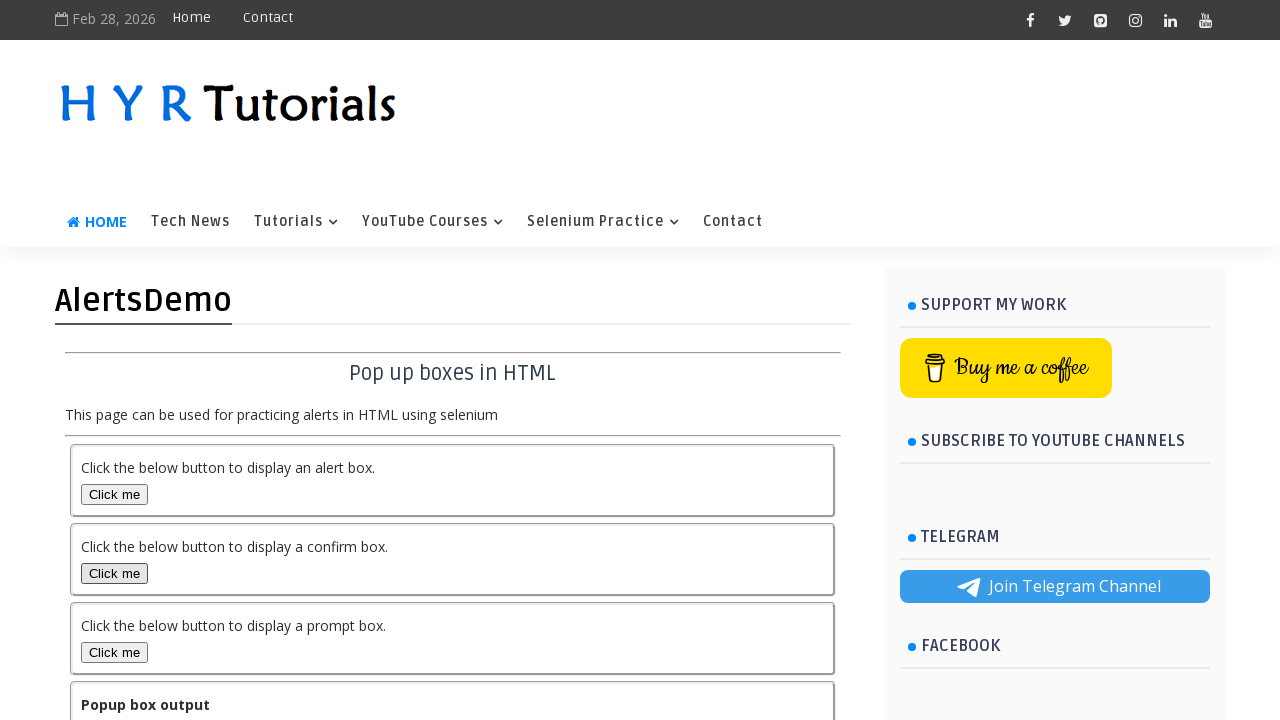